Navigates to a product page, expands a spoiler section, filters products by terminal device category, and verifies product information is displayed

Starting URL: https://iotvega.com/product

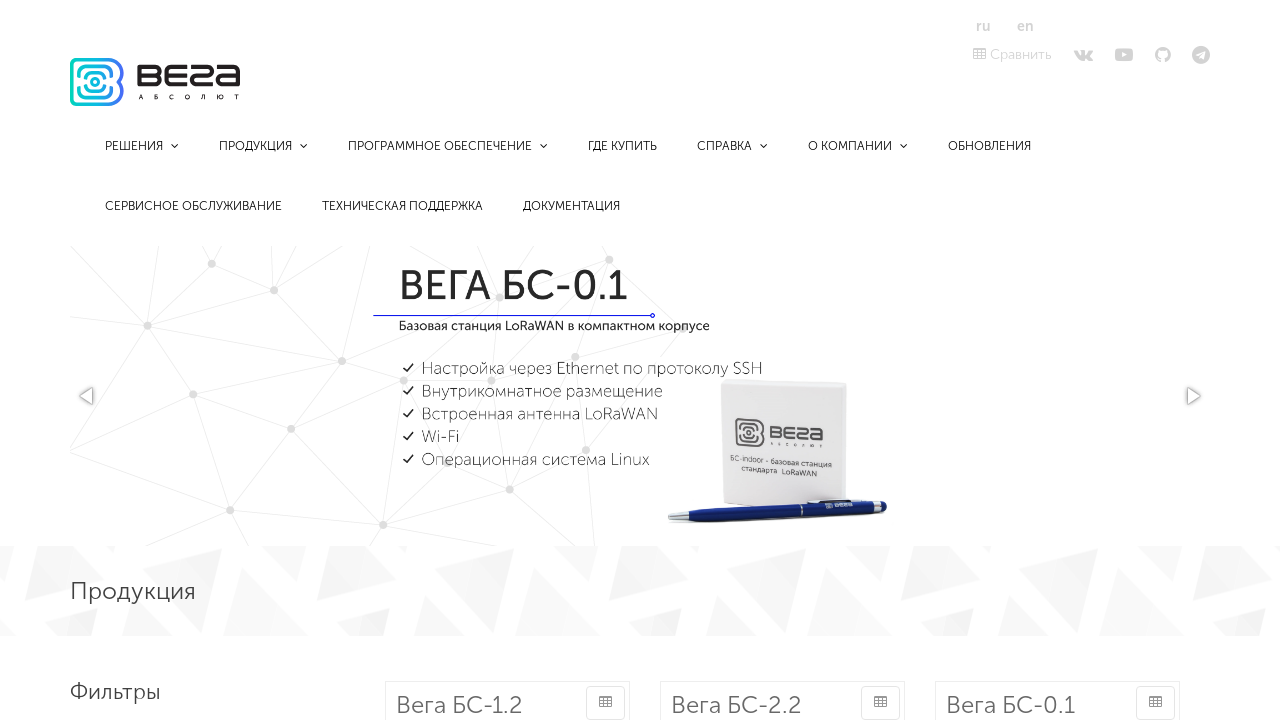

Clicked spoiler button to expand content at (212, 694) on .spoiler-button
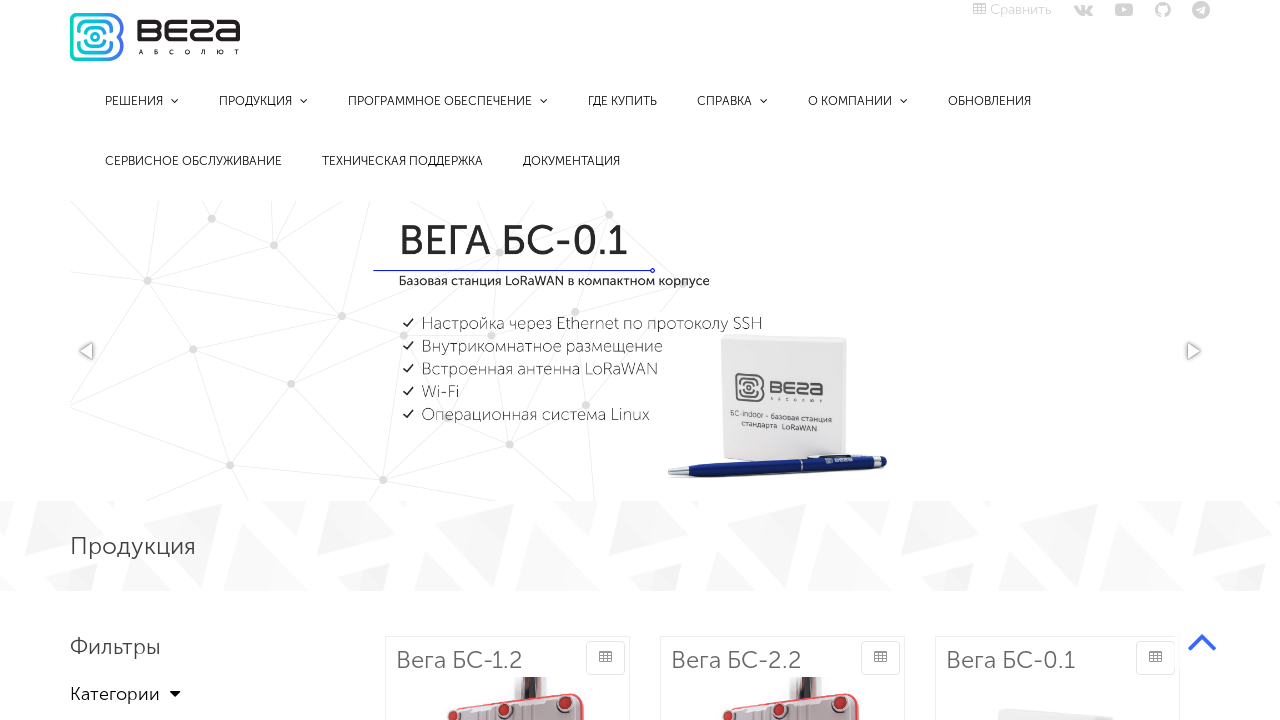

Clicked filter for terminal device category at (212, 360) on div[data-filter=".tag-terminal-device"]
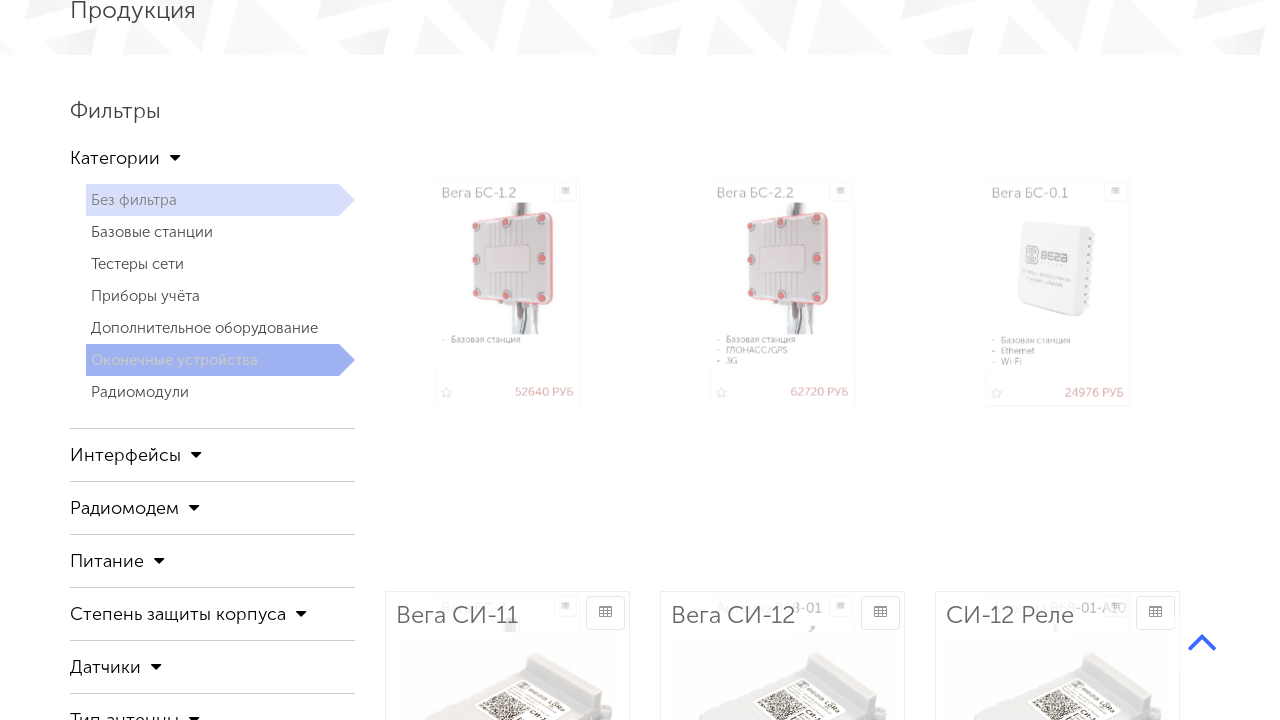

Product names loaded after filtering
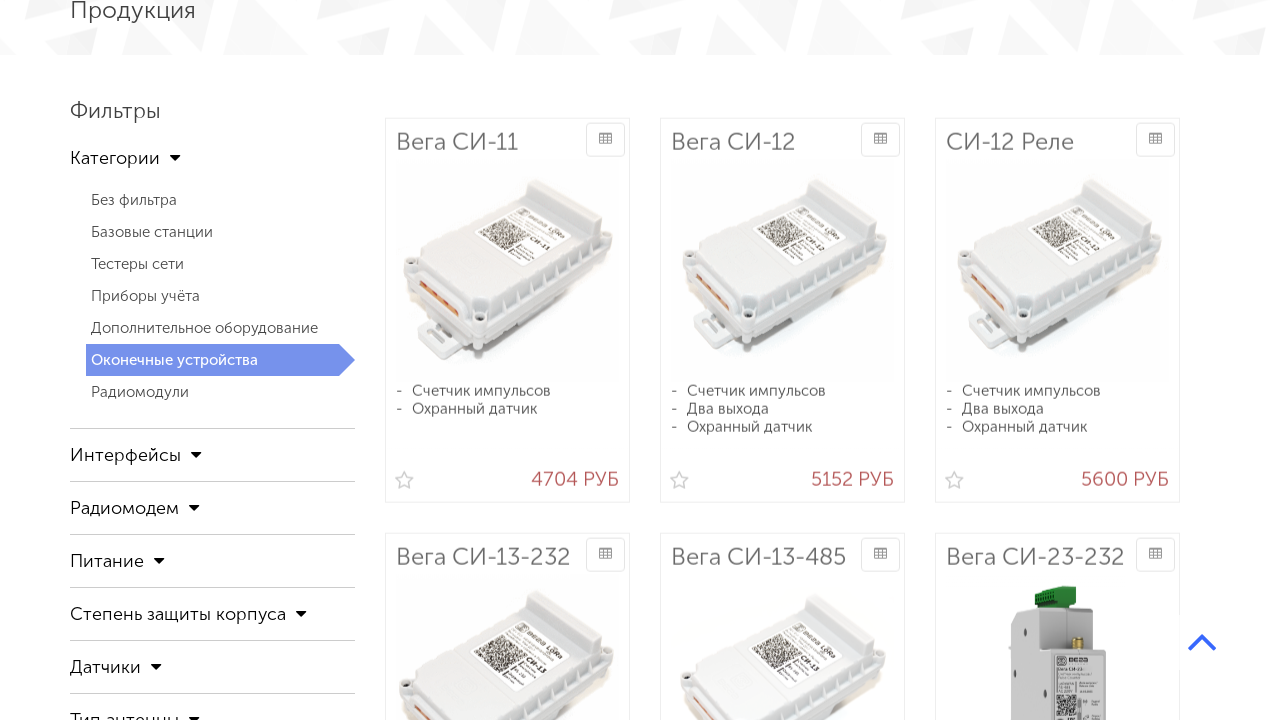

Product prices loaded, filtering complete
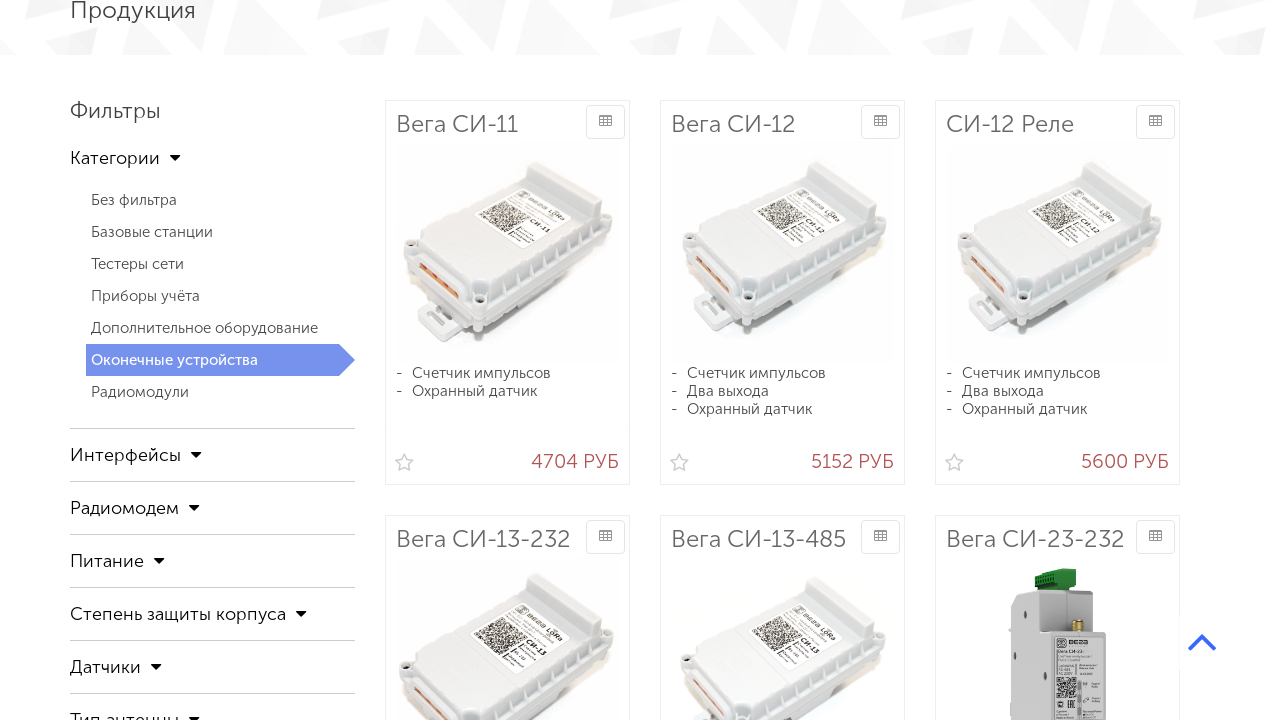

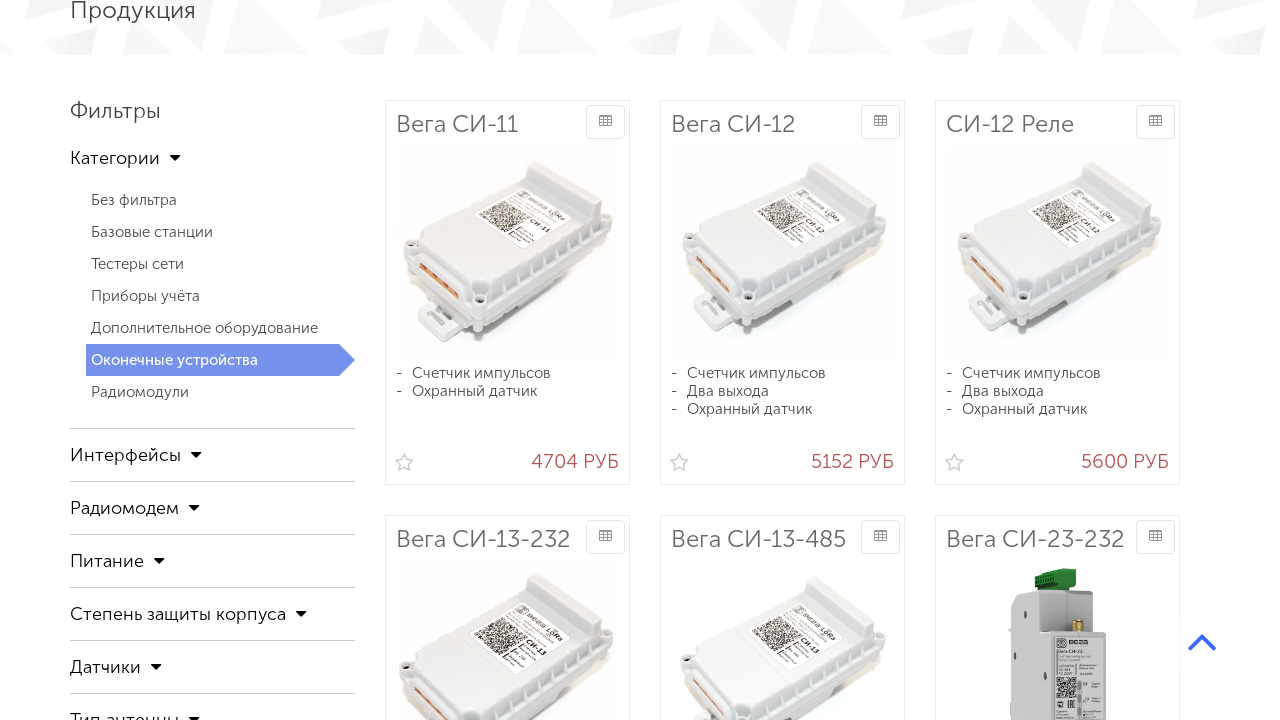